Tests horizontal slider functionality by moving the slider to its maximum position (100%) using click and drag actions

Starting URL: http://the-internet.herokuapp.com/horizontal_slider

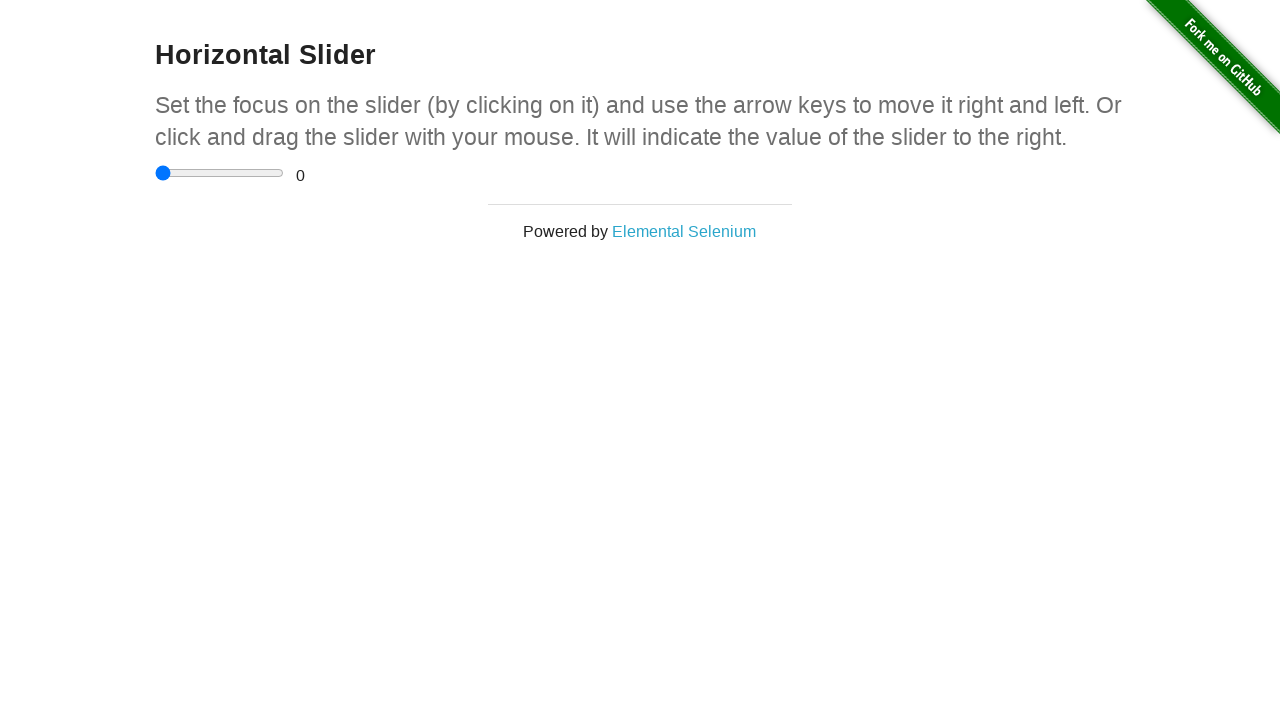

Navigated to horizontal slider test page
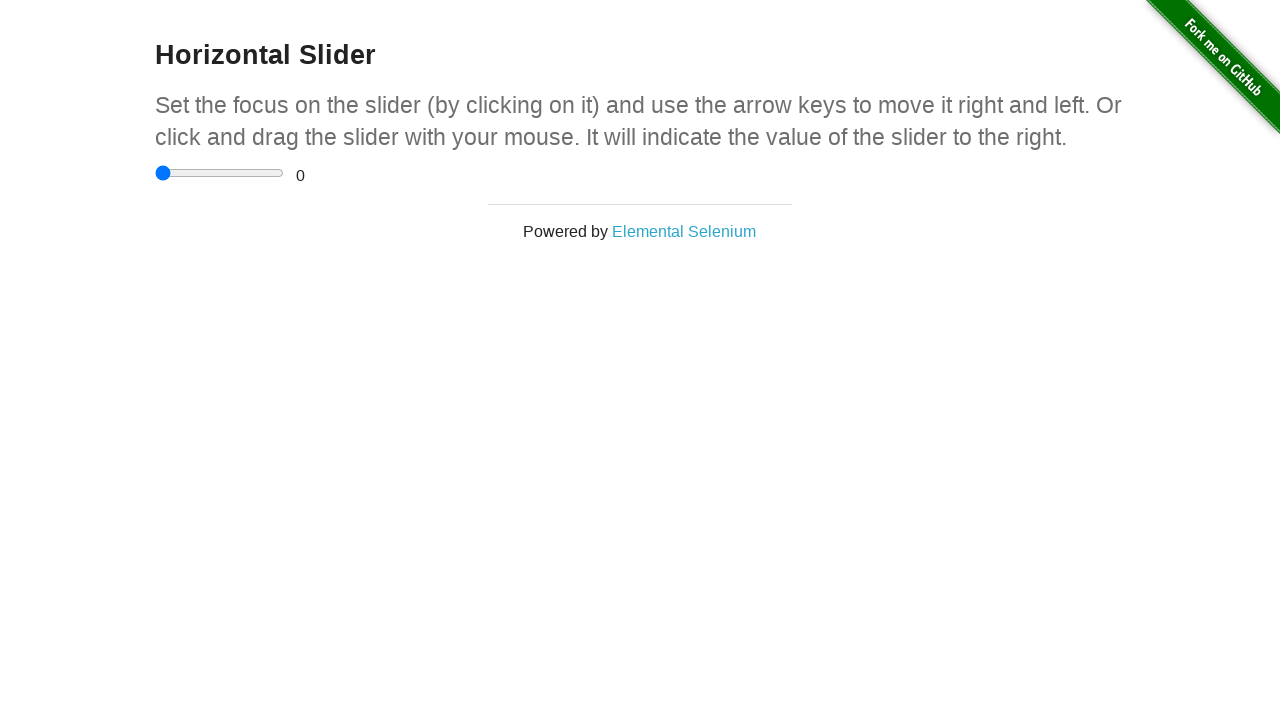

Located the horizontal slider element
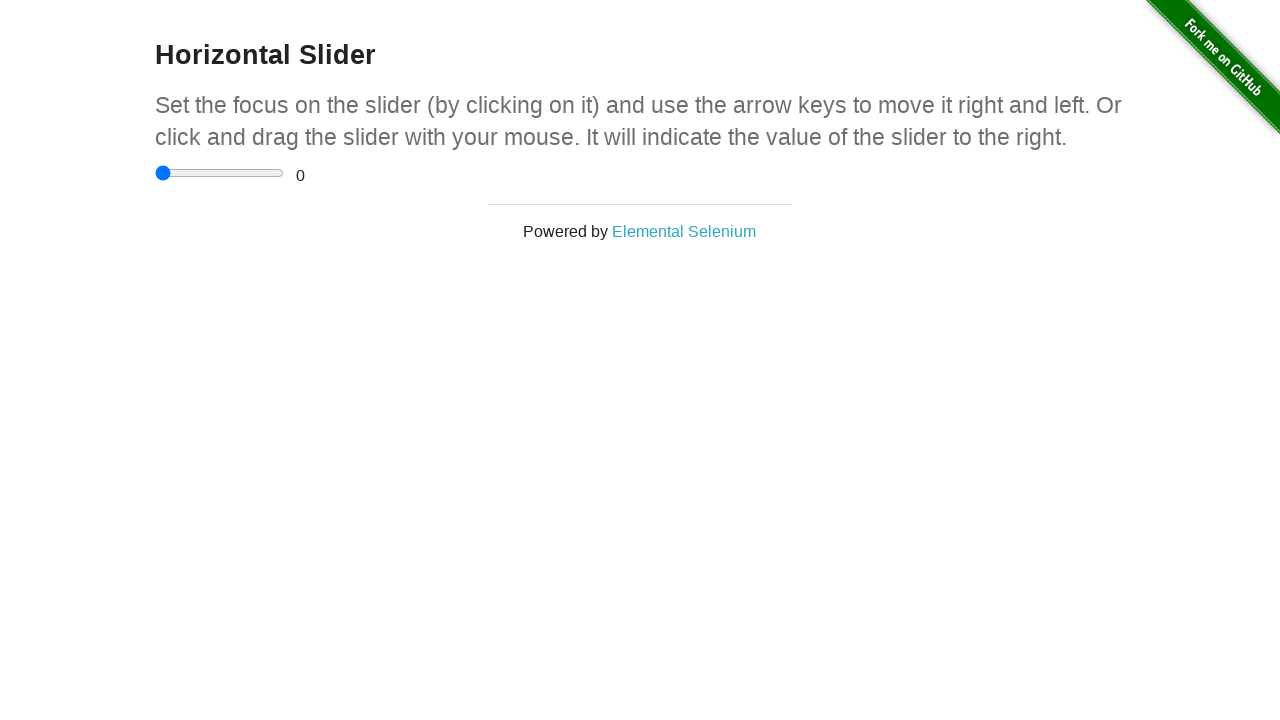

Retrieved slider bounding box coordinates
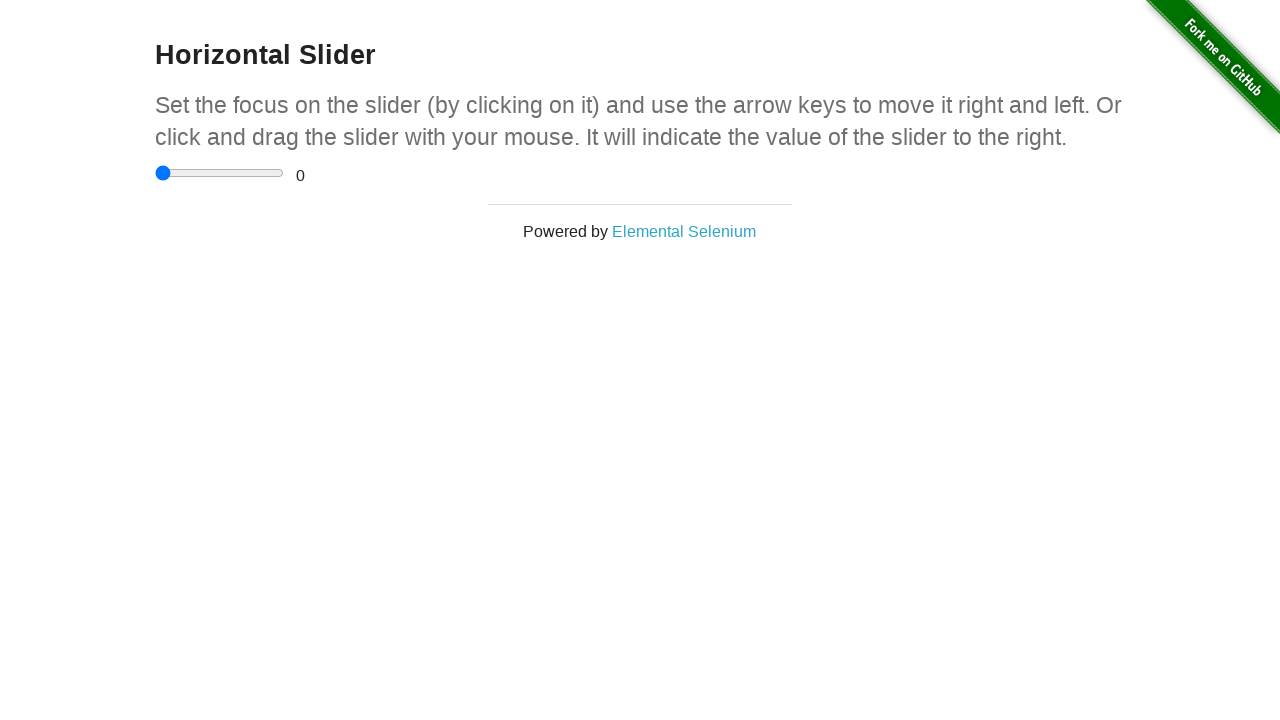

Moved mouse to slider center position at (220, 173)
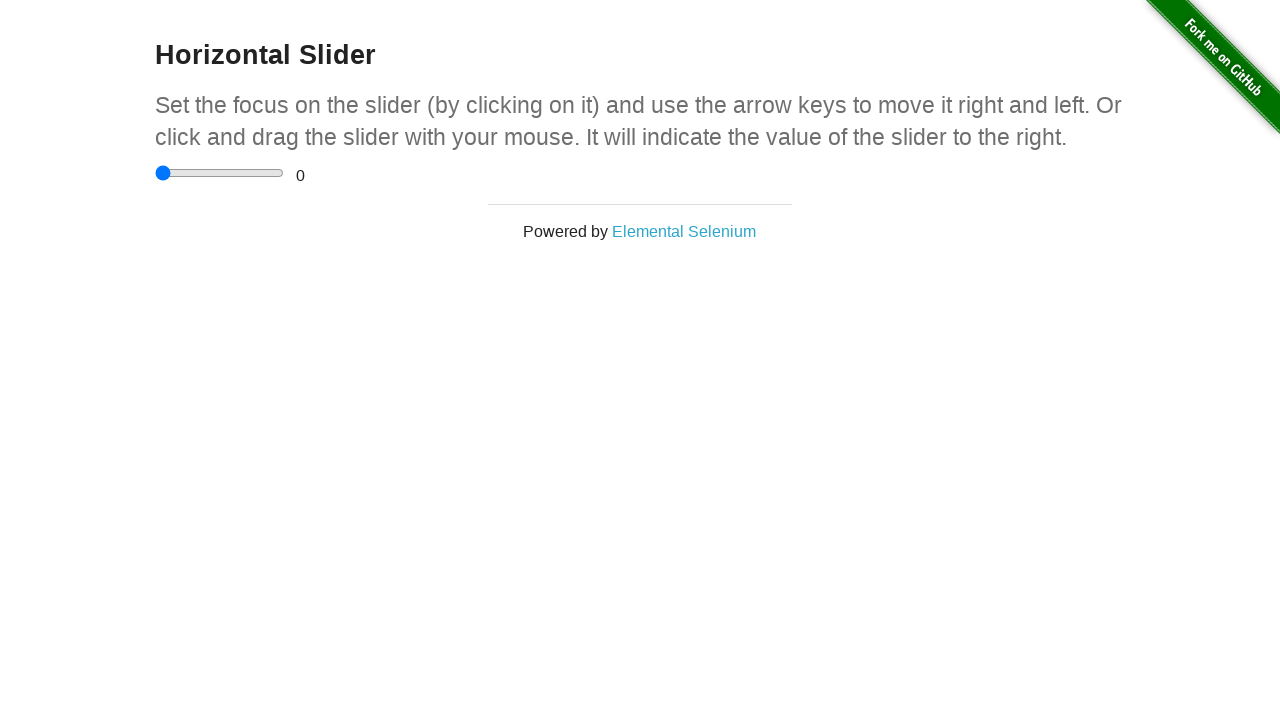

Pressed mouse button down on slider at (220, 173)
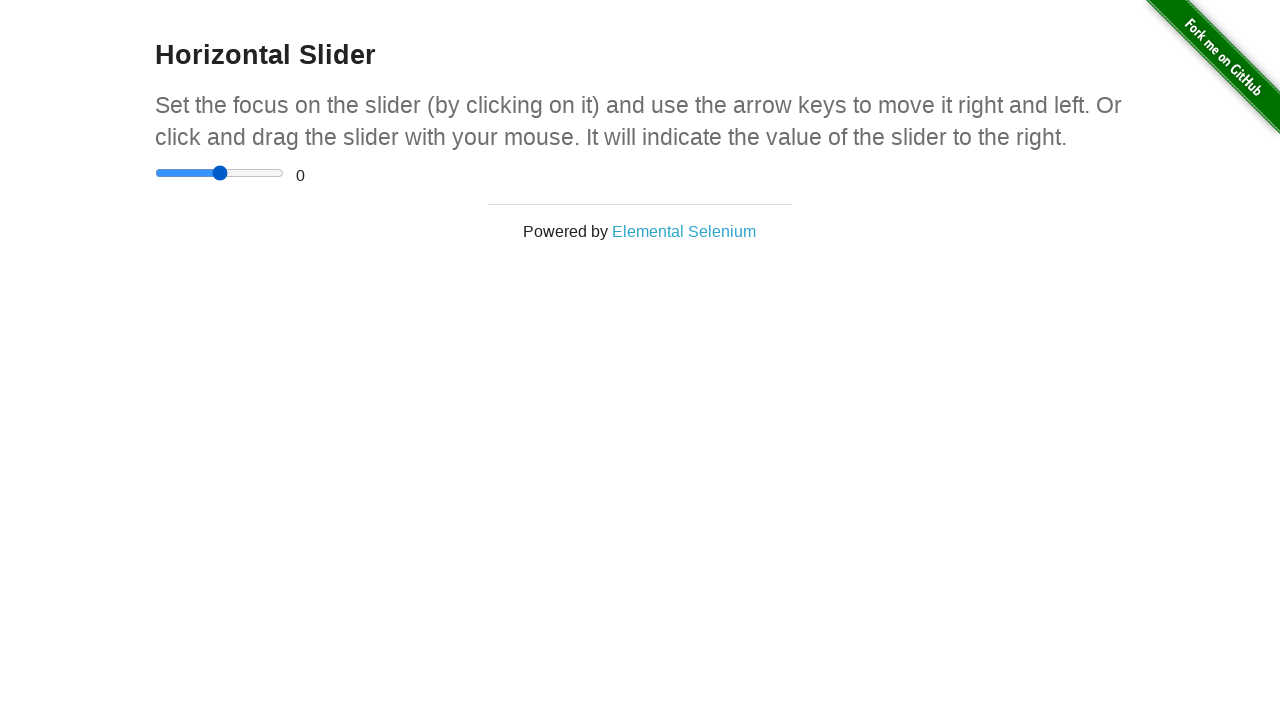

Dragged slider to the rightmost position (100%) at (284, 173)
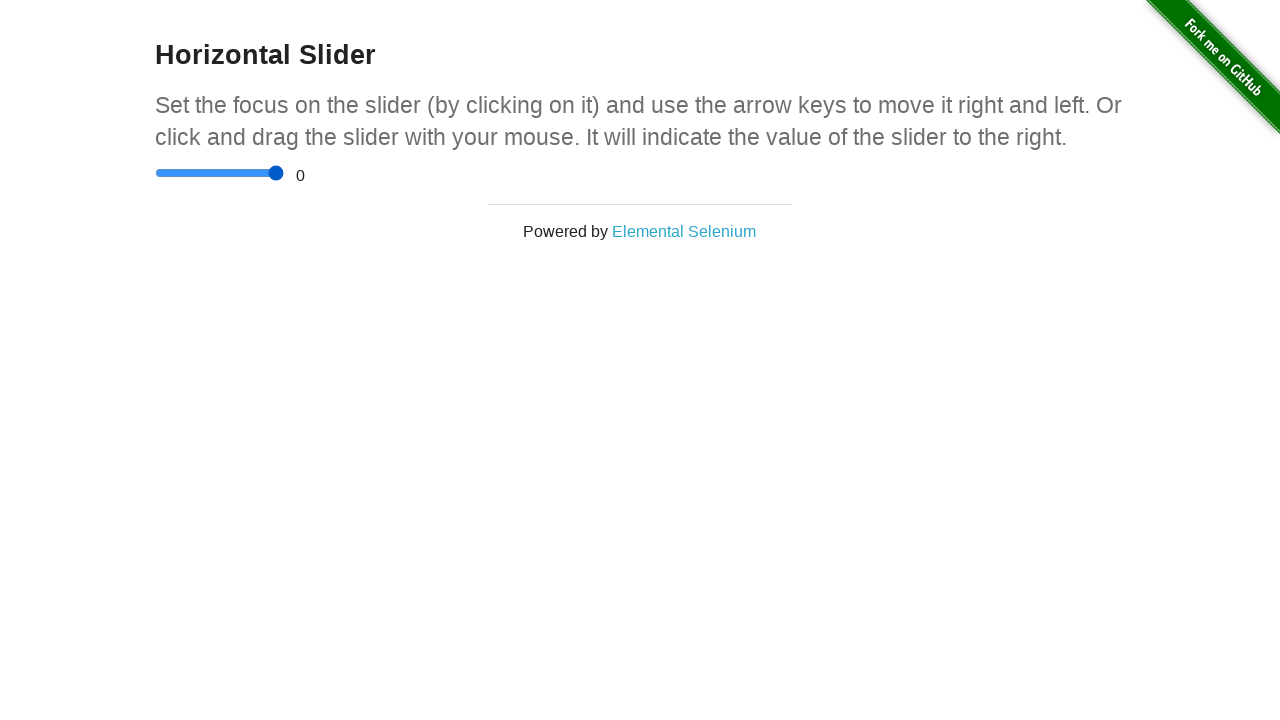

Released mouse button to complete slider drag at (284, 173)
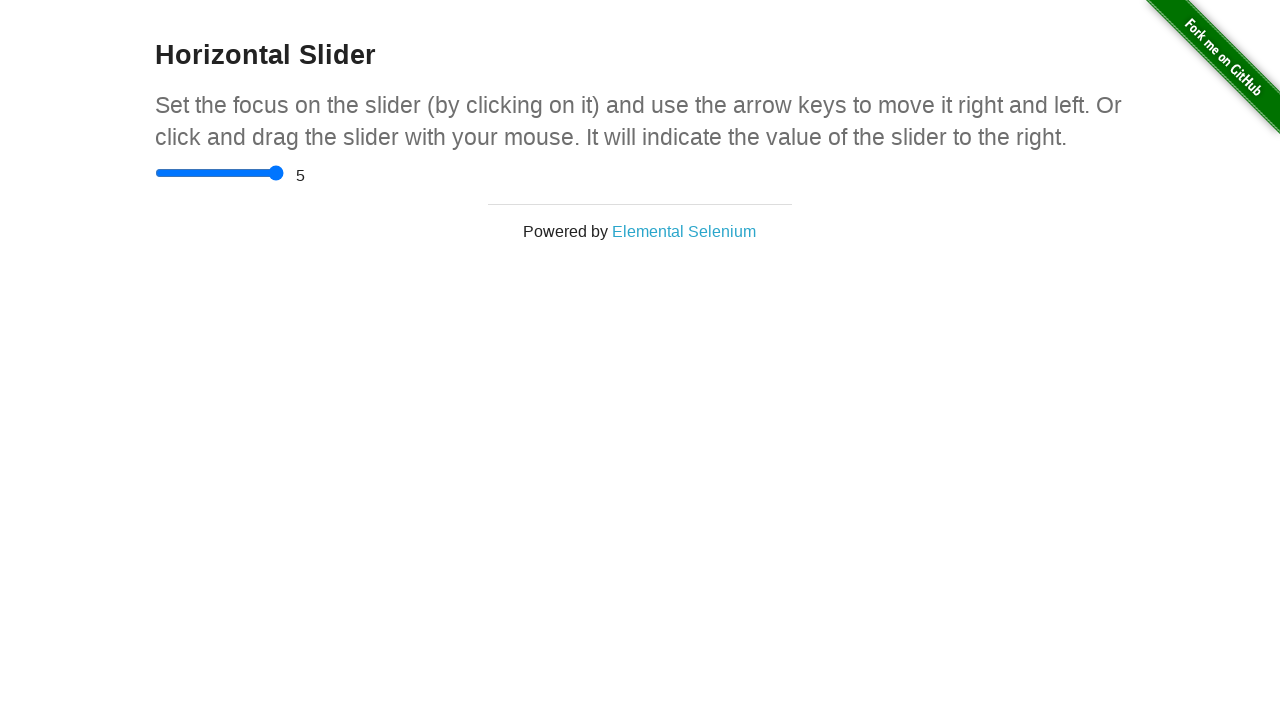

Waited for range value element to update
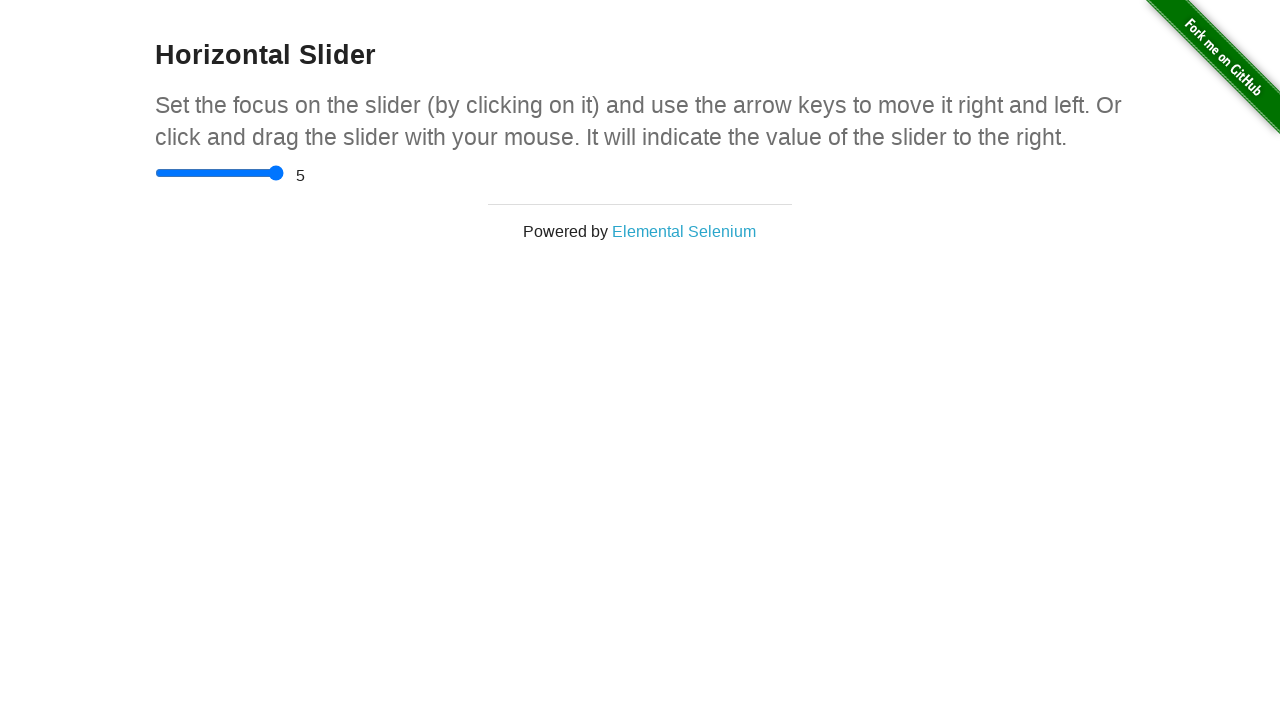

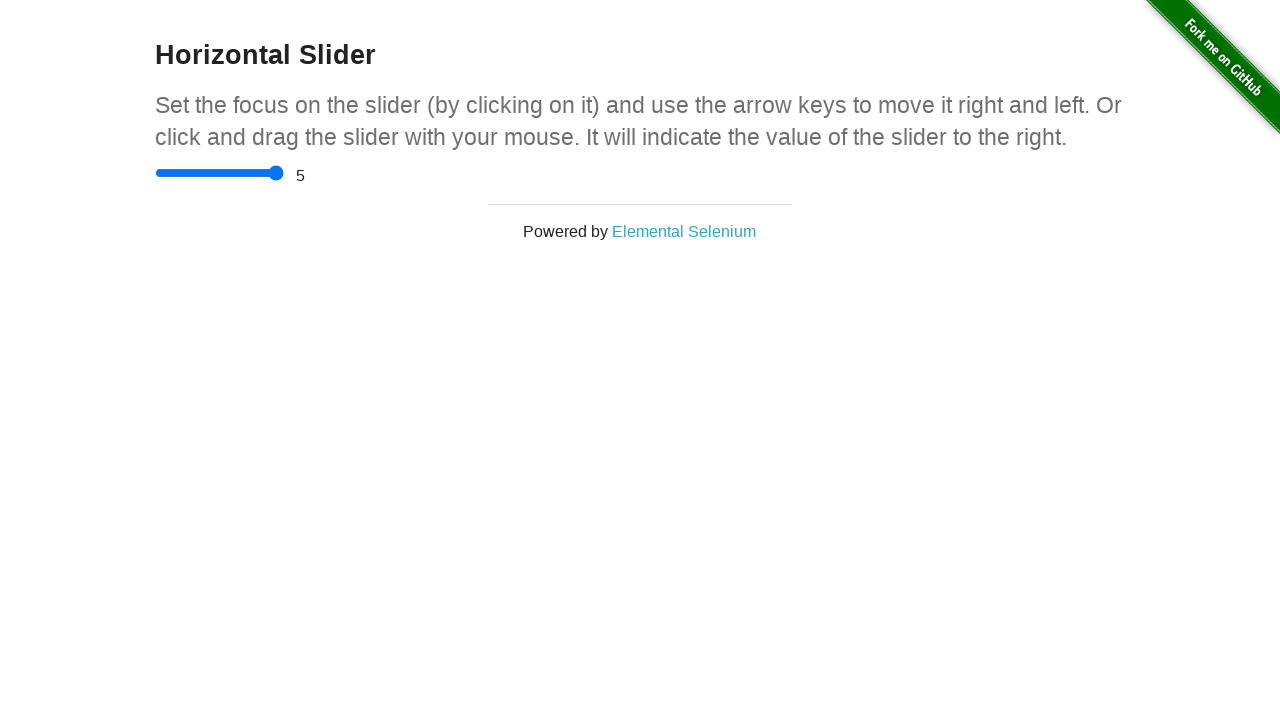